Tests behavior when password field has blank spaces and confirm password has characters

Starting URL: https://buggy.justtestit.org/register

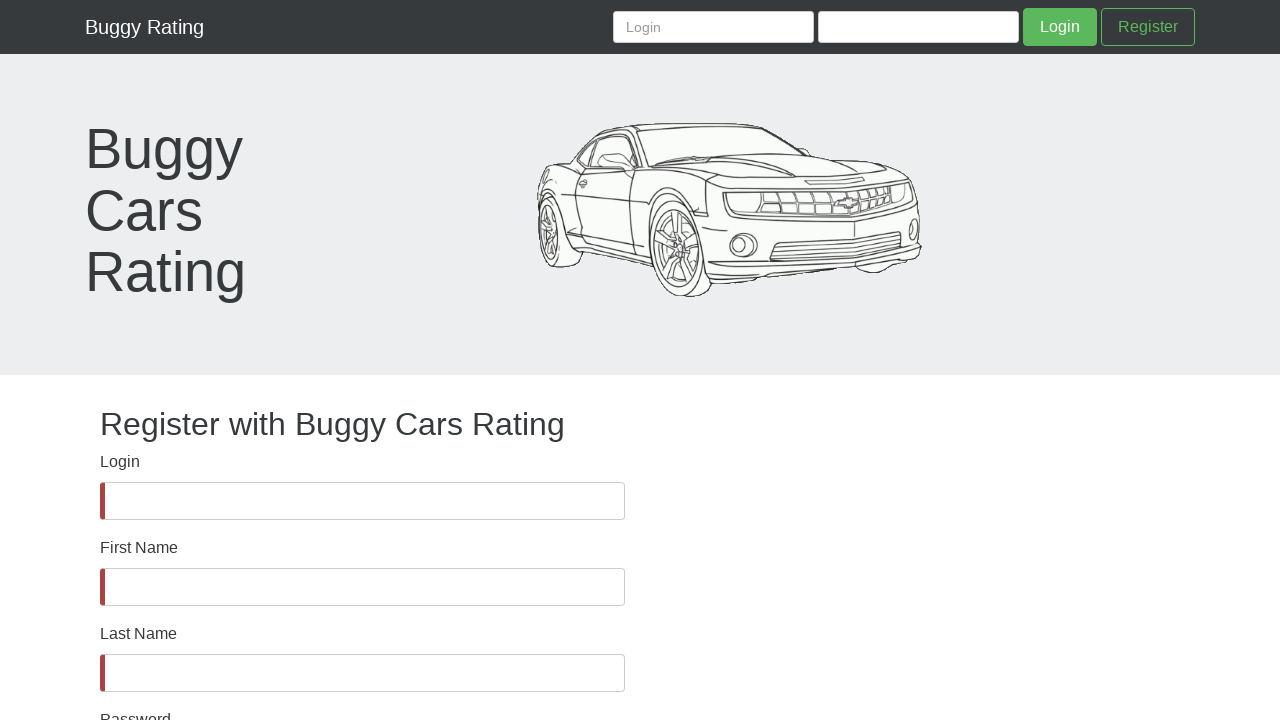

Filled password field with blank spaces on #password
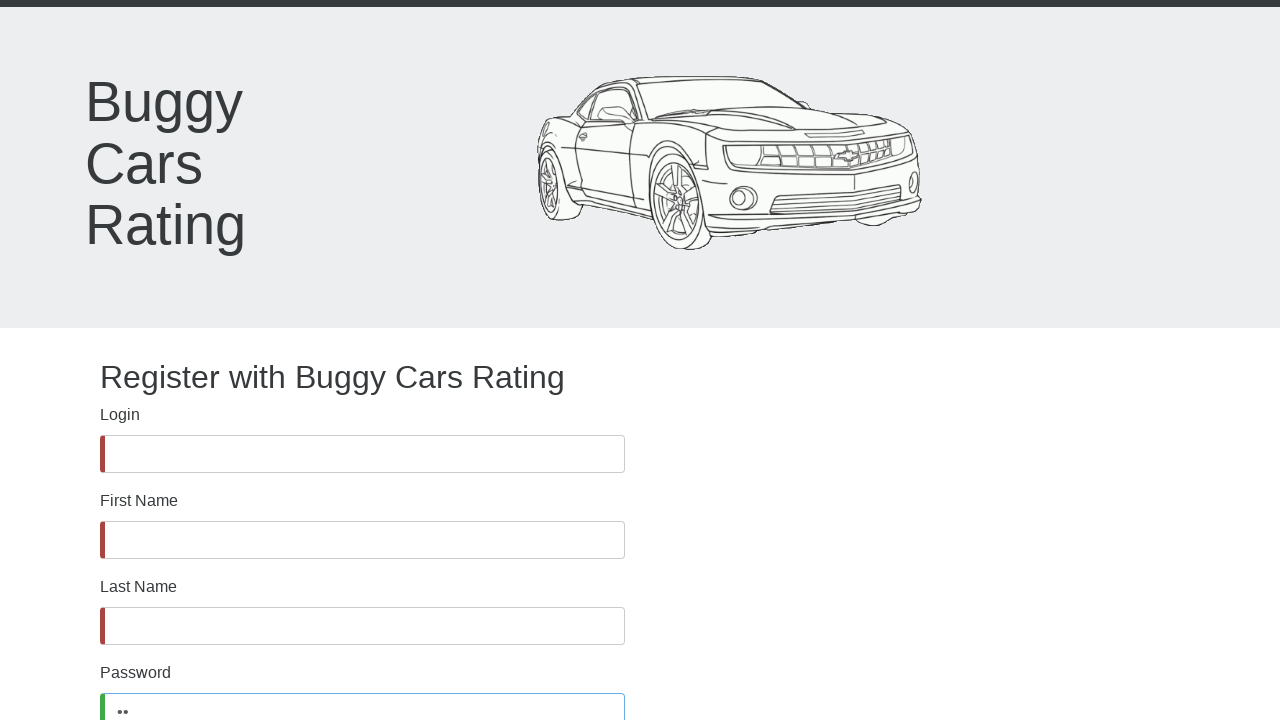

Confirm password field is visible
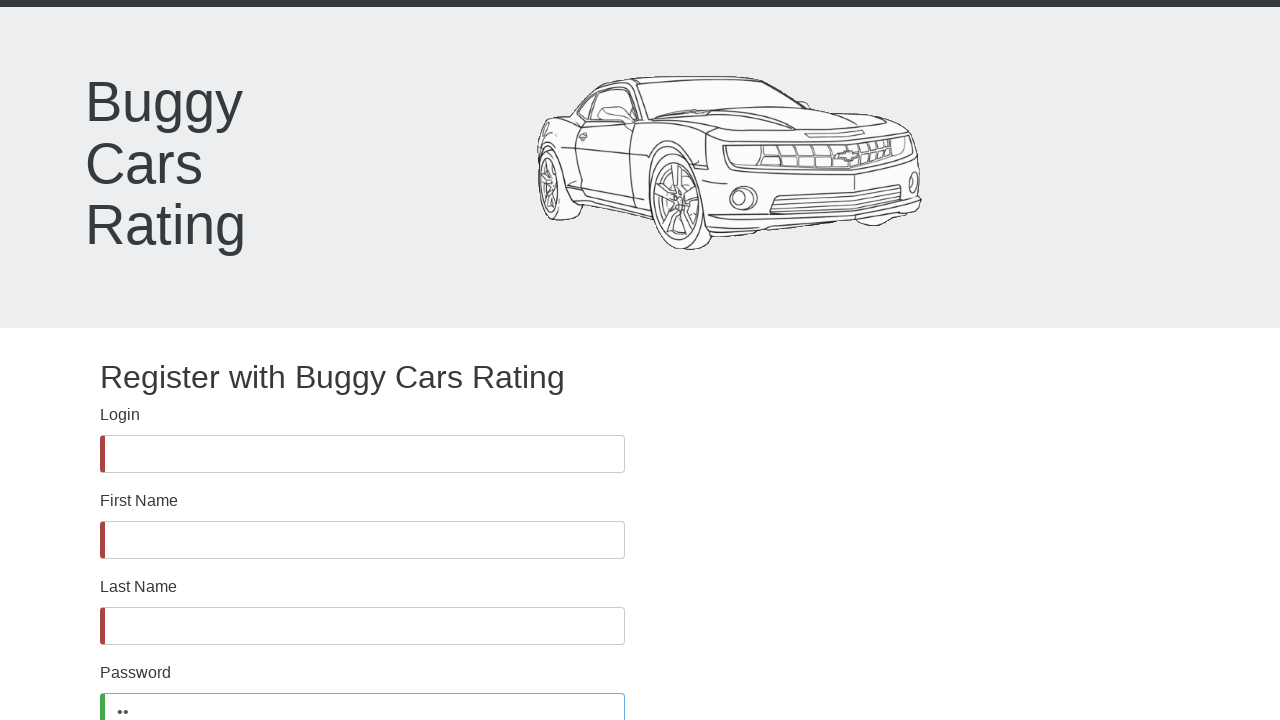

Filled confirm password field with characters 'ertp' on #confirmPassword
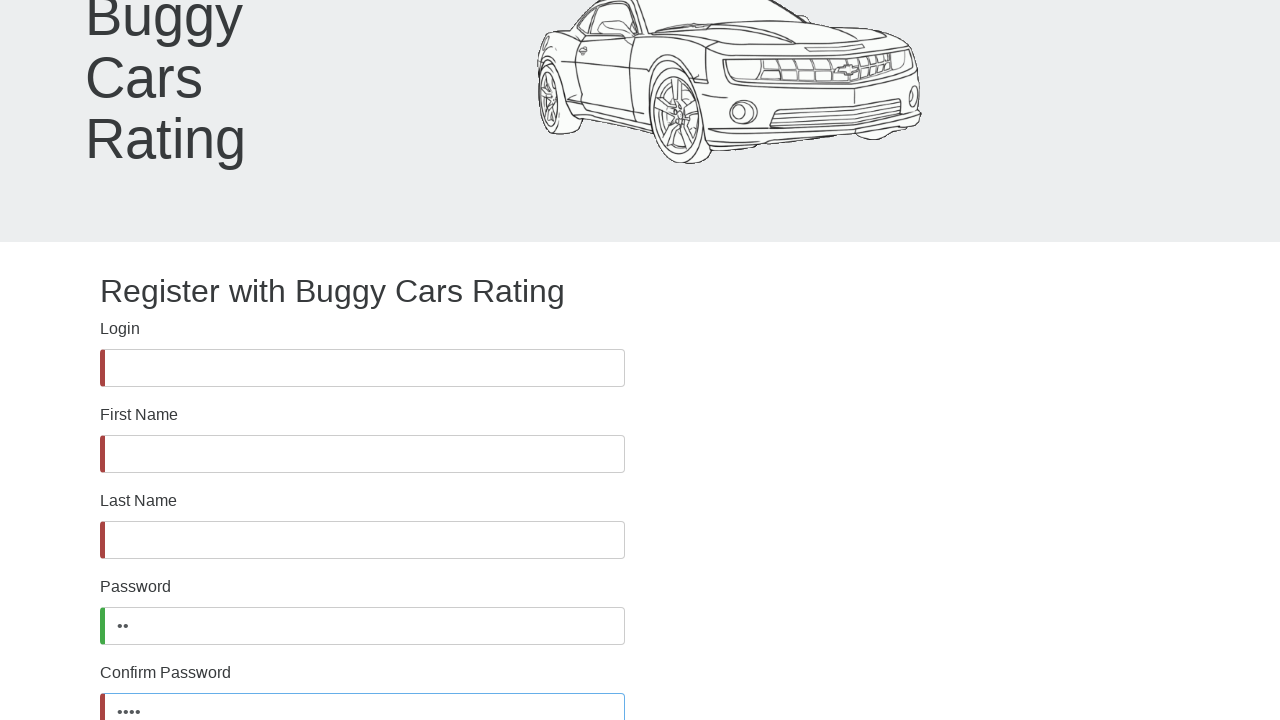

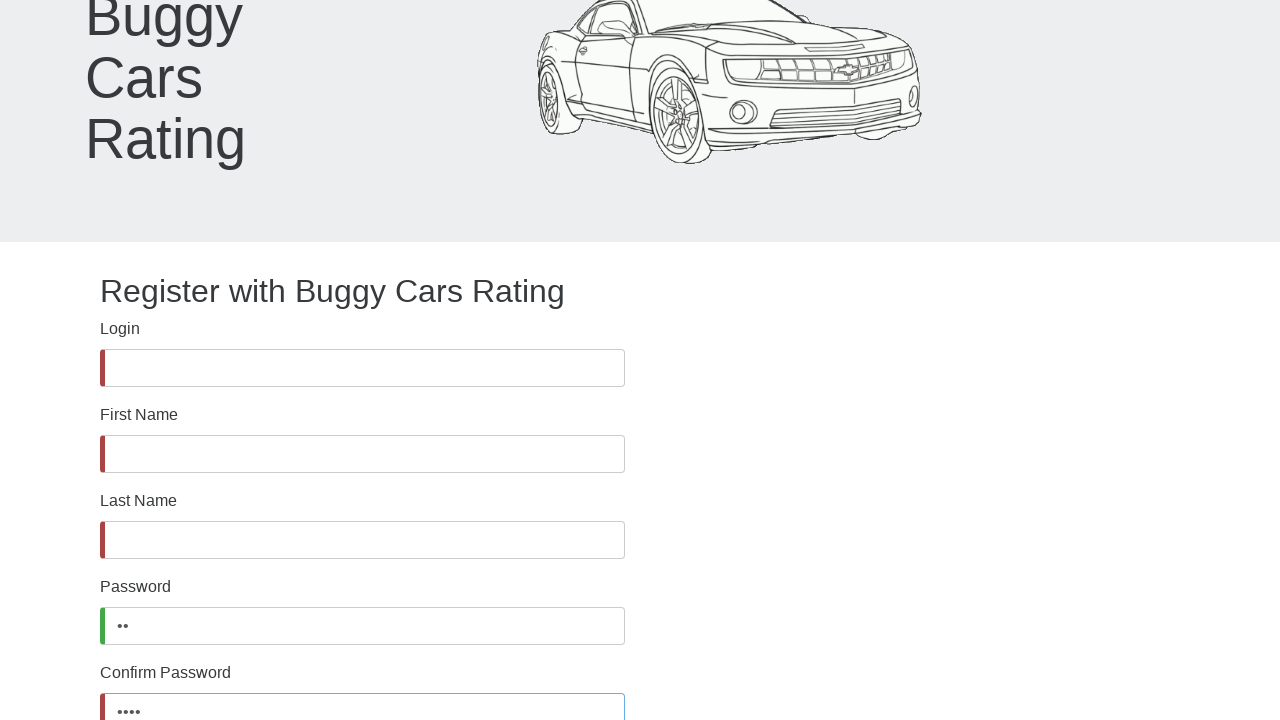